Tests dynamic loading by clicking start button and waiting for "Hello World!" text to become visible

Starting URL: https://automationfc.github.io/dynamic-loading/

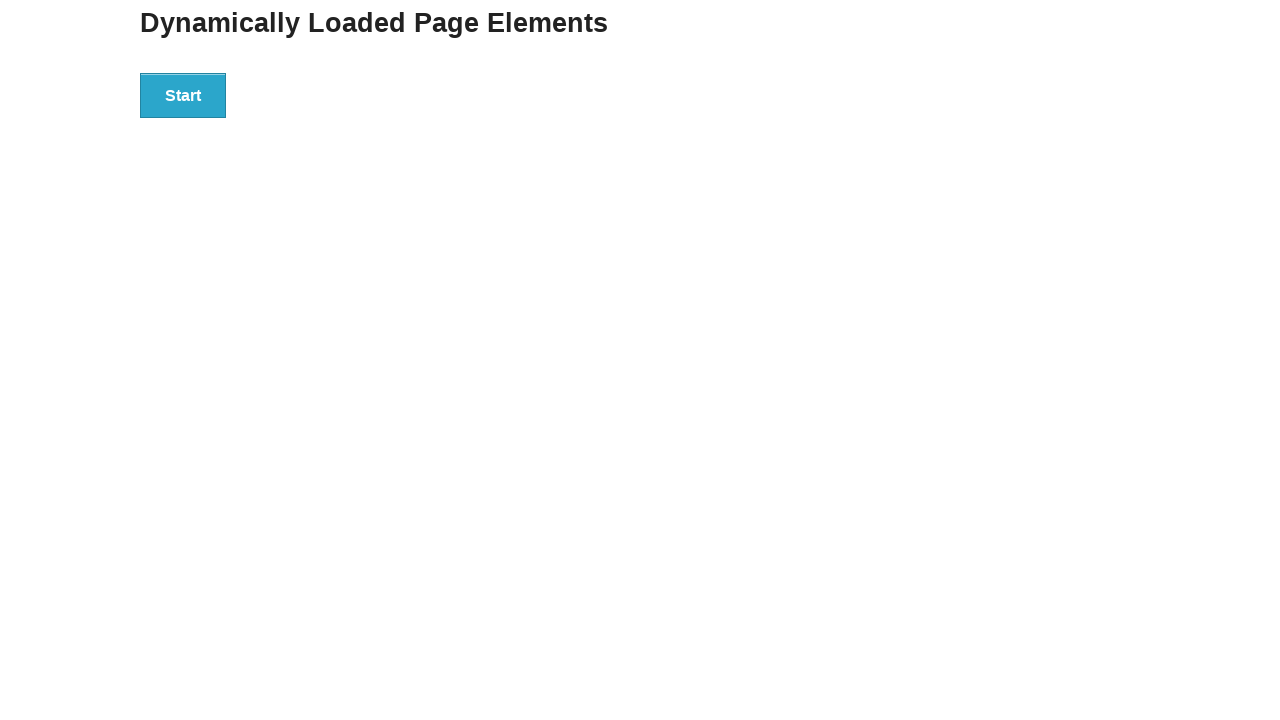

Navigated to dynamic loading test page
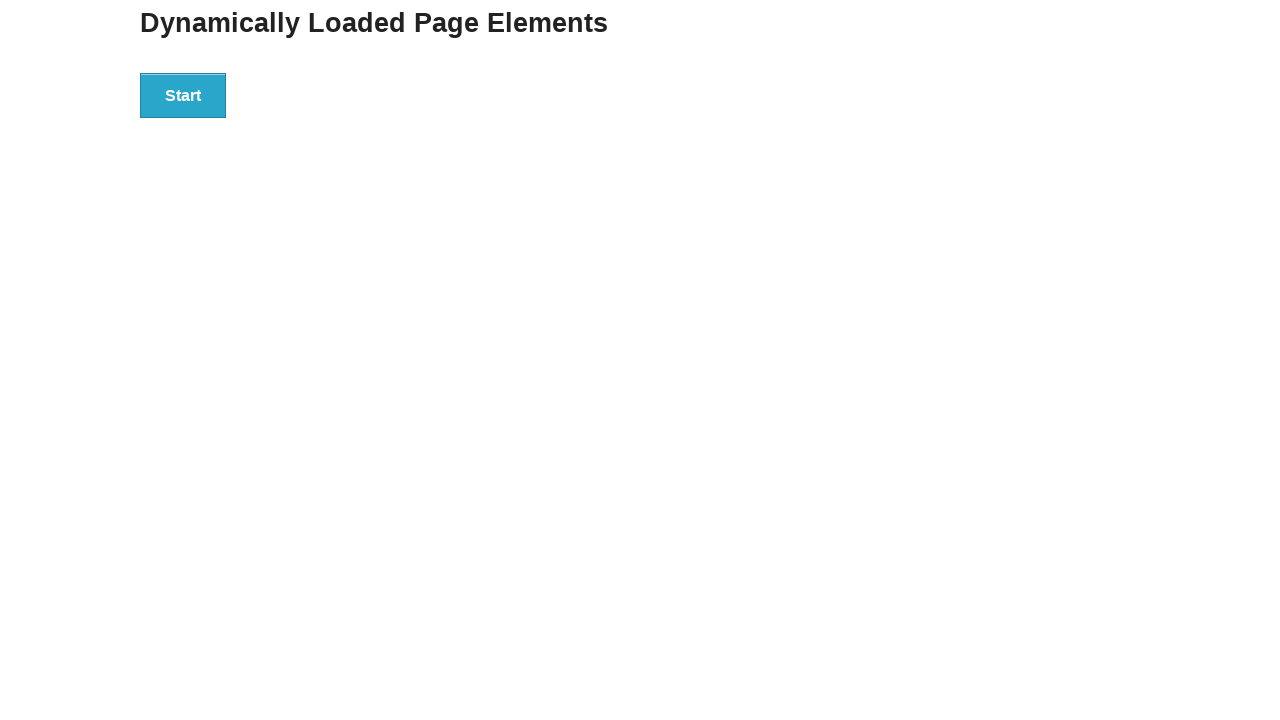

Clicked start button to initiate dynamic loading at (183, 95) on div#start > button
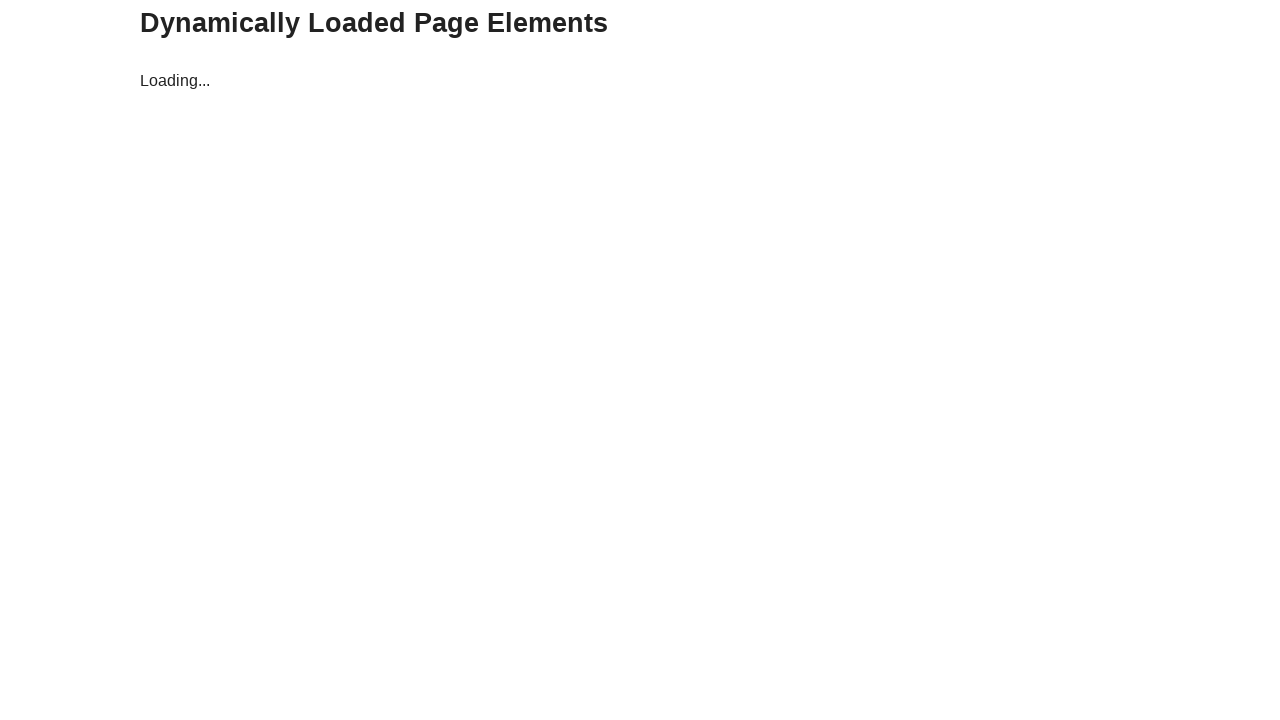

Waited for 'Hello World!' text to become visible
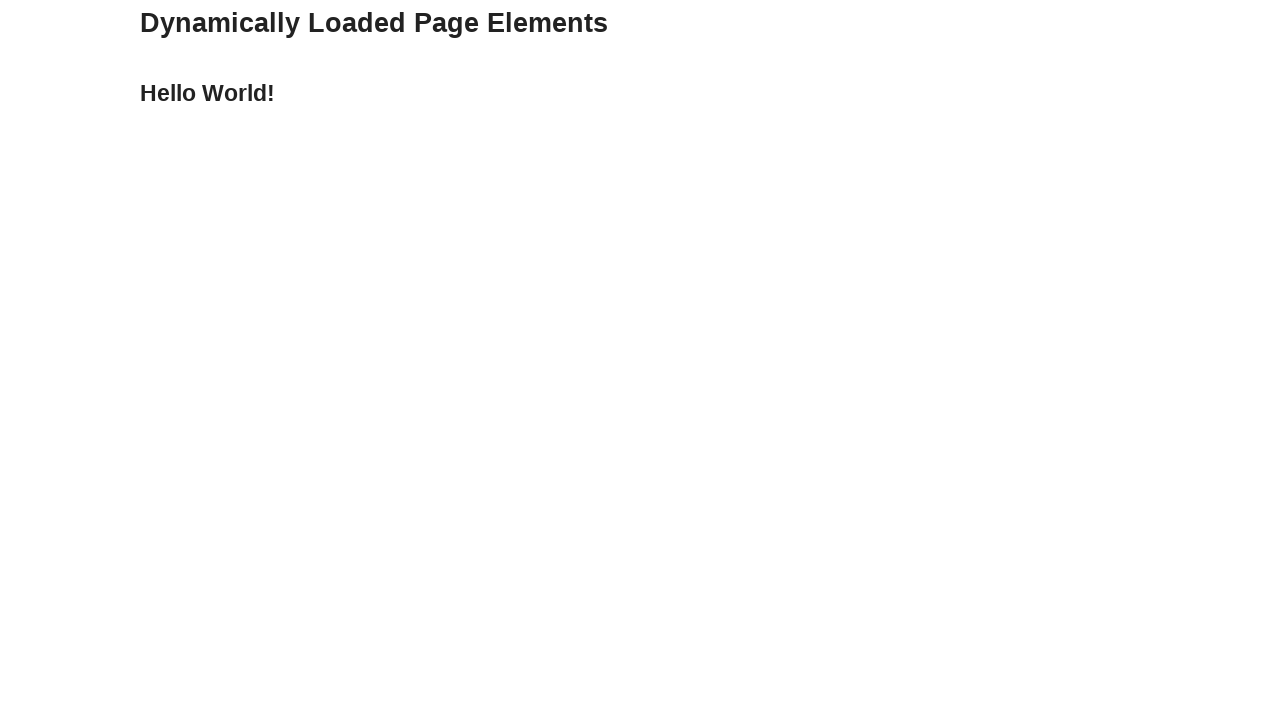

Verified that 'Hello World!' text is displayed correctly
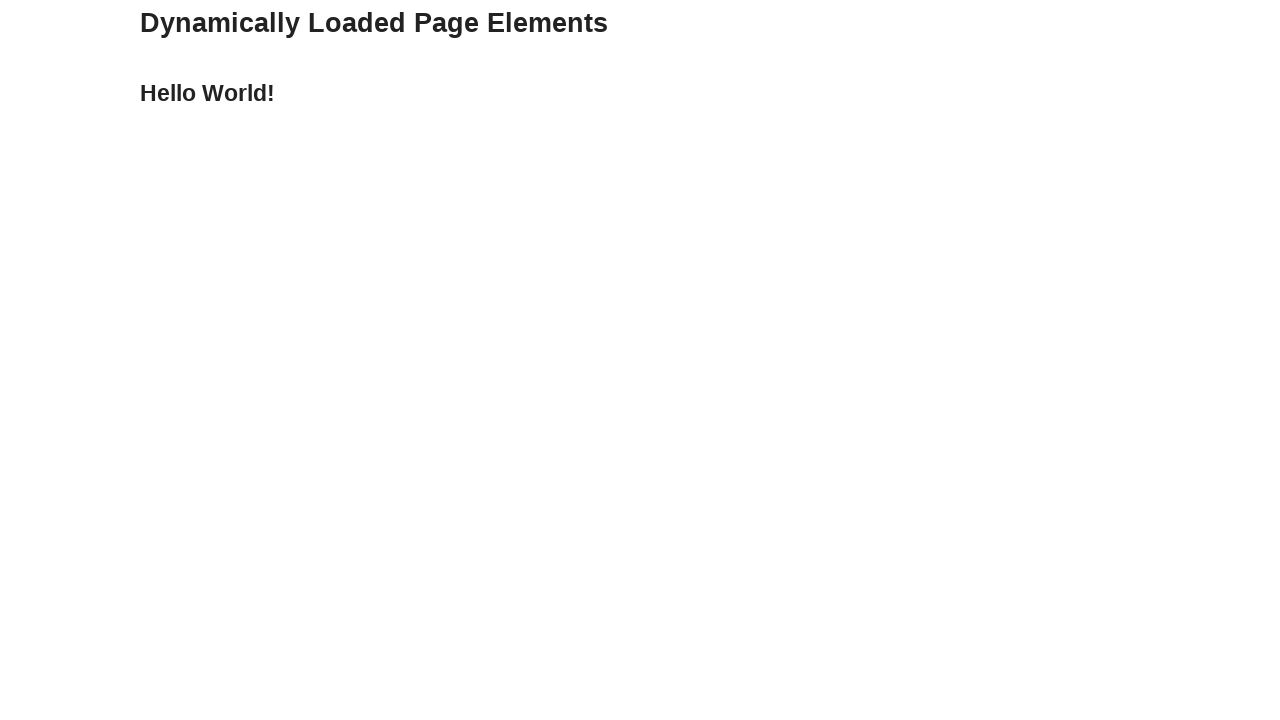

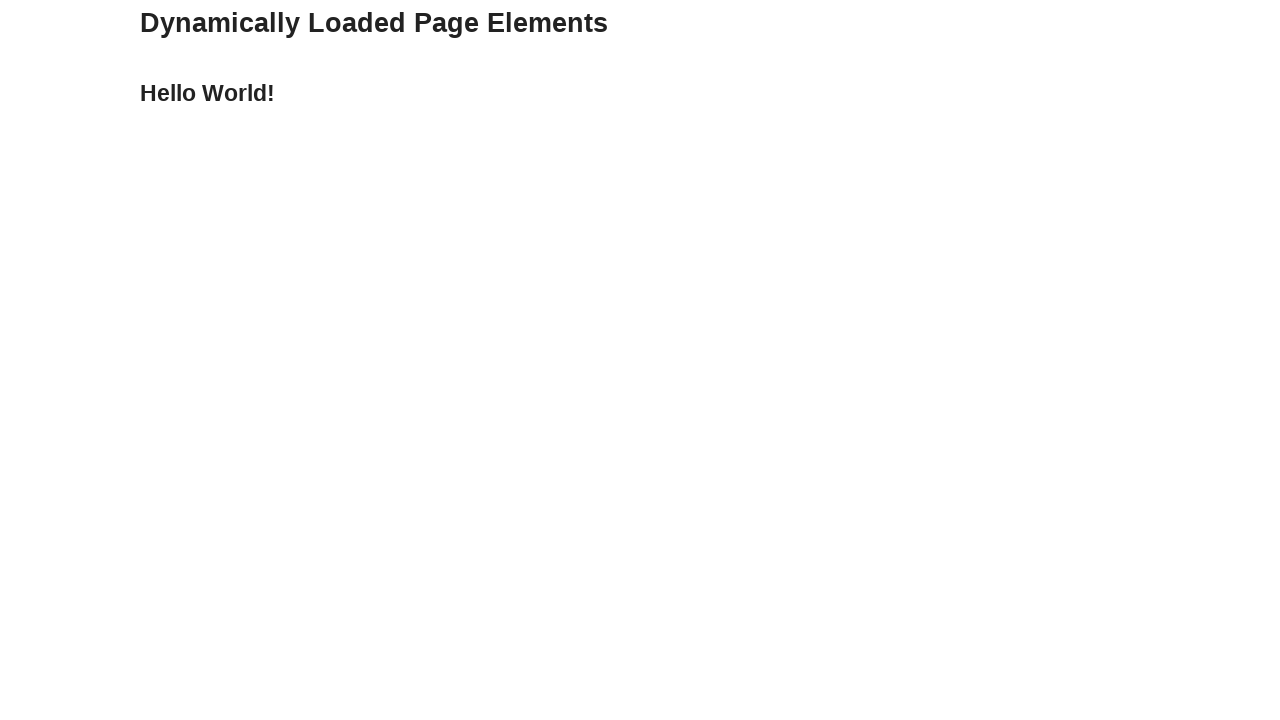